Tests keyboard actions by filling a form field with shift key modifier and performing a right-click context menu action on a download link

Starting URL: https://awesomeqa.com/practice.html

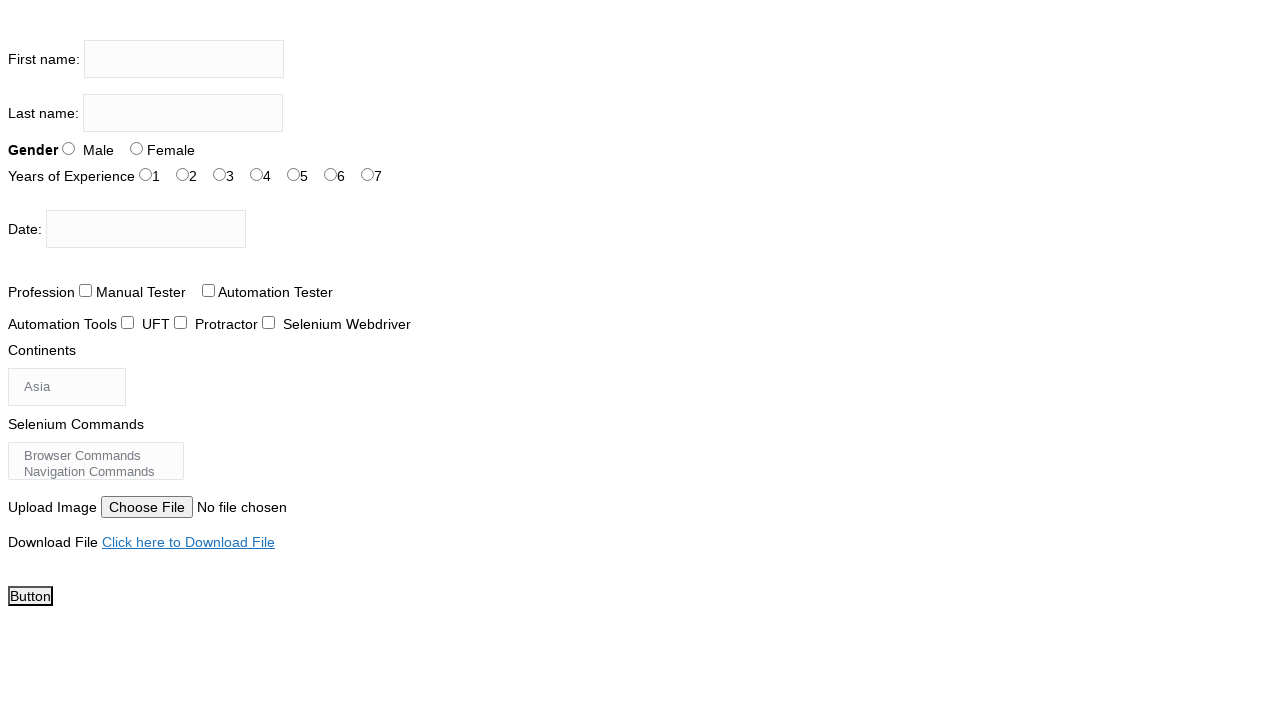

Located firstname input field
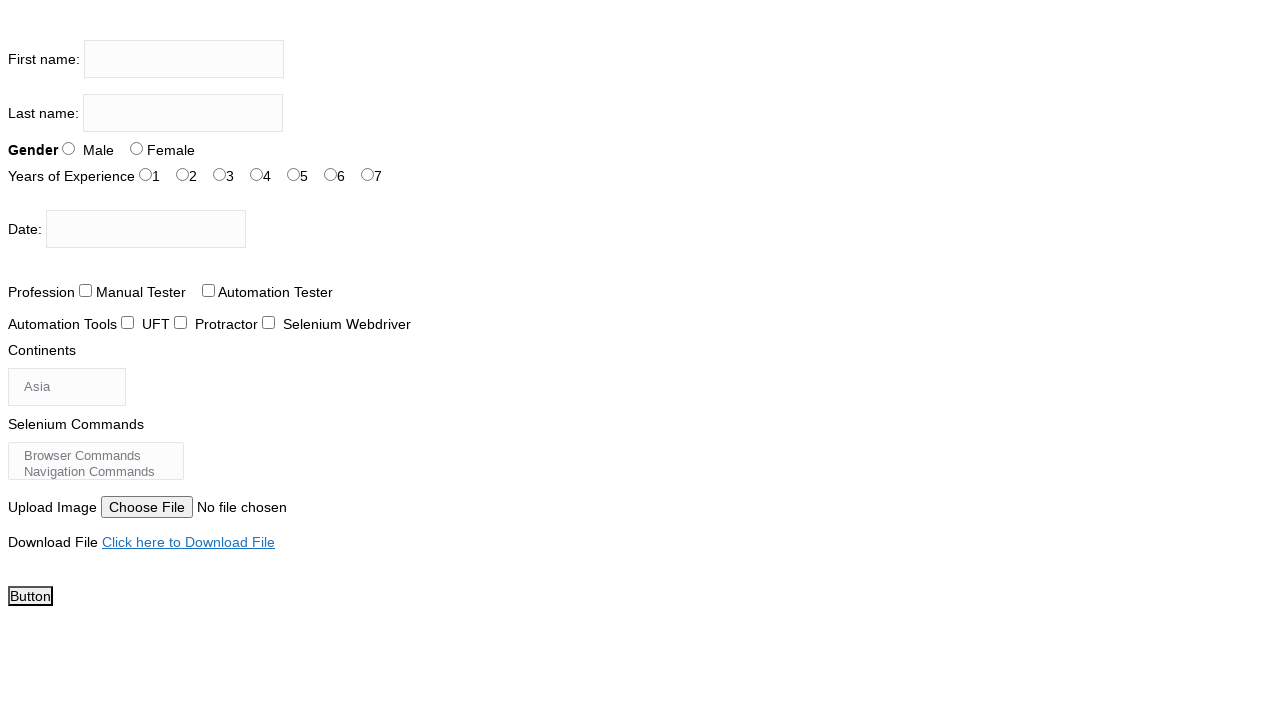

Pressed Shift key down
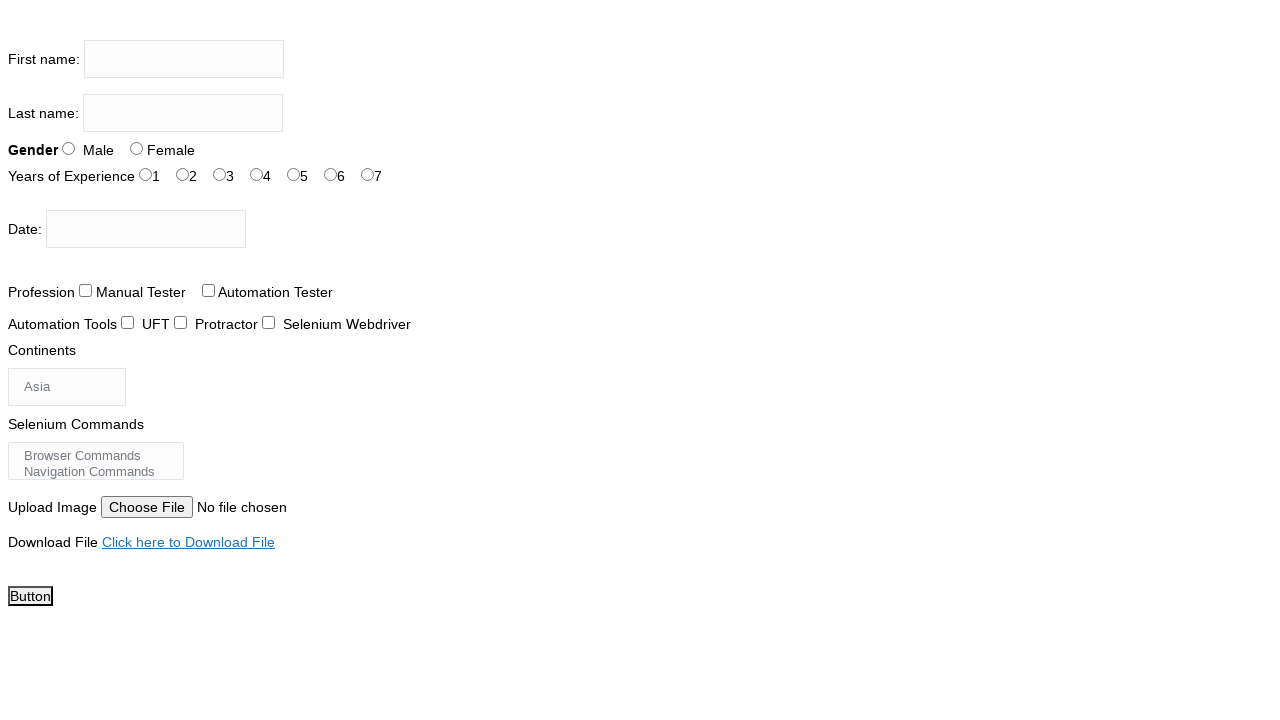

Filled firstname field with 'abhishekMailiniAnsu' while Shift key held down on xpath=//input[@name='firstname']
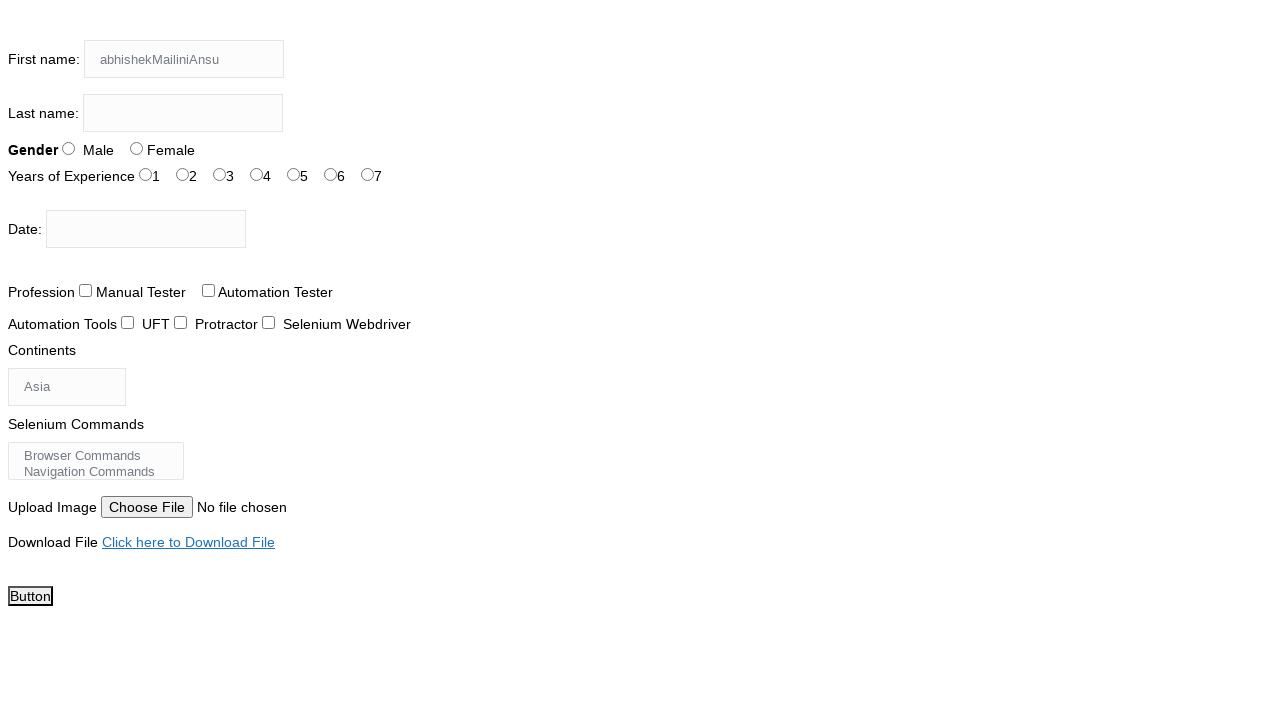

Released Shift key
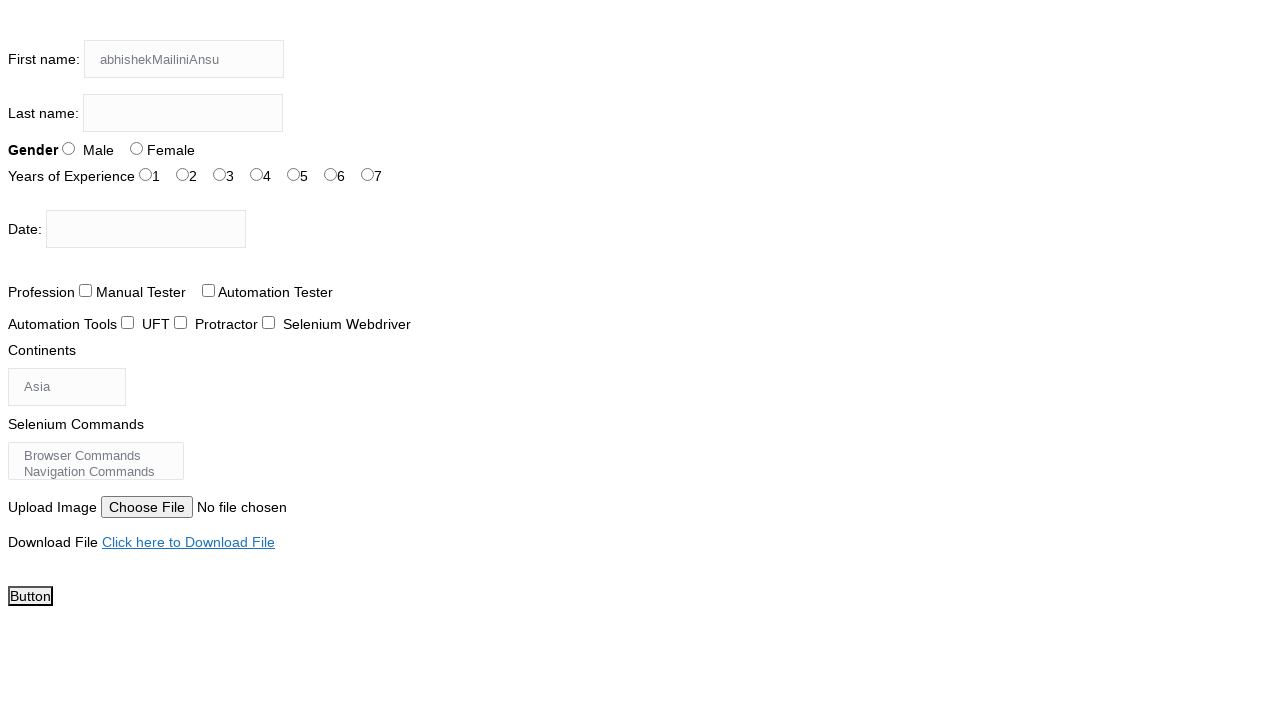

Located download link
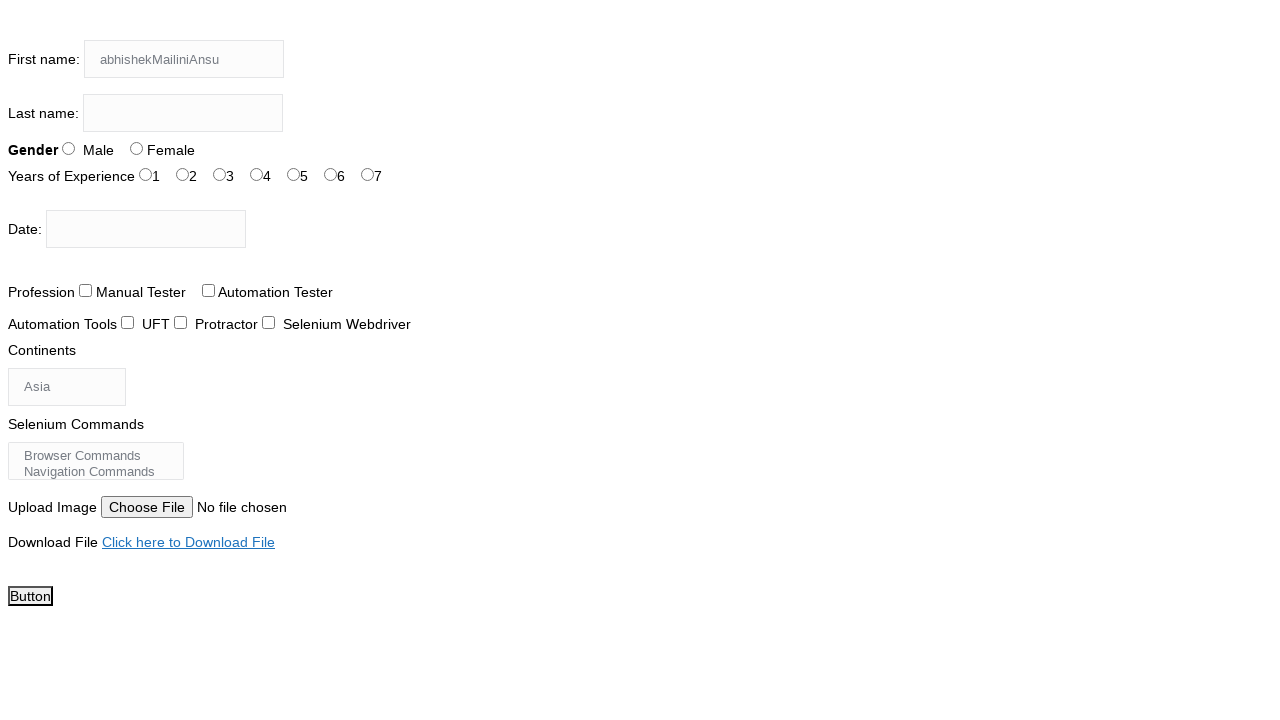

Right-clicked on download link to open context menu at (188, 542) on xpath=//a[contains(text(),'Click here to Download File')]
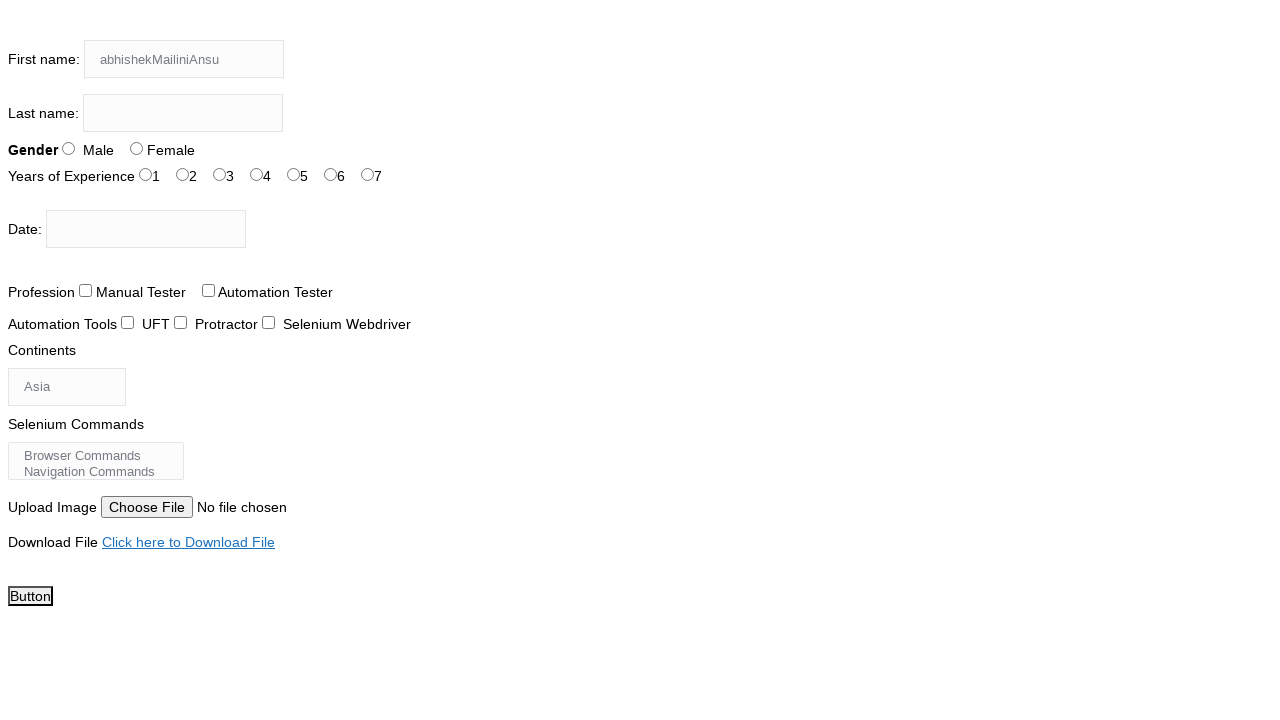

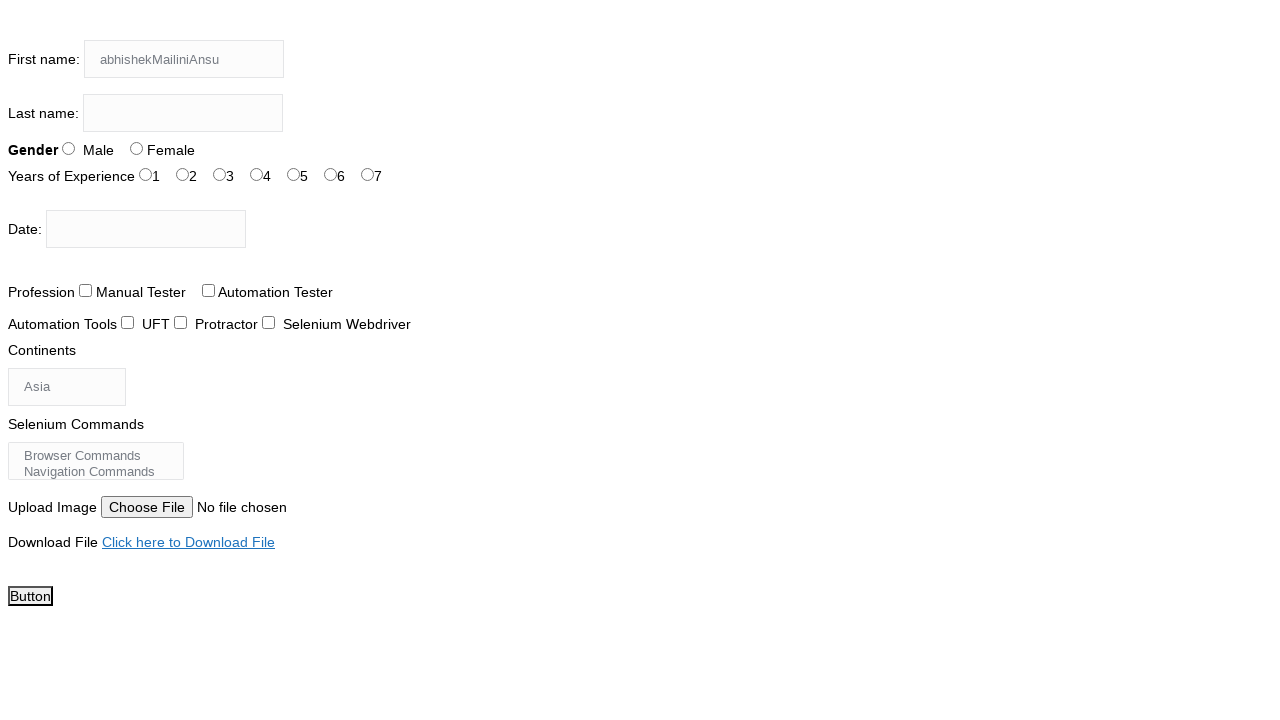